Tests the text input functionality by entering text into an input field and clicking a button that updates its text based on the input value

Starting URL: http://uitestingplayground.com/textinput

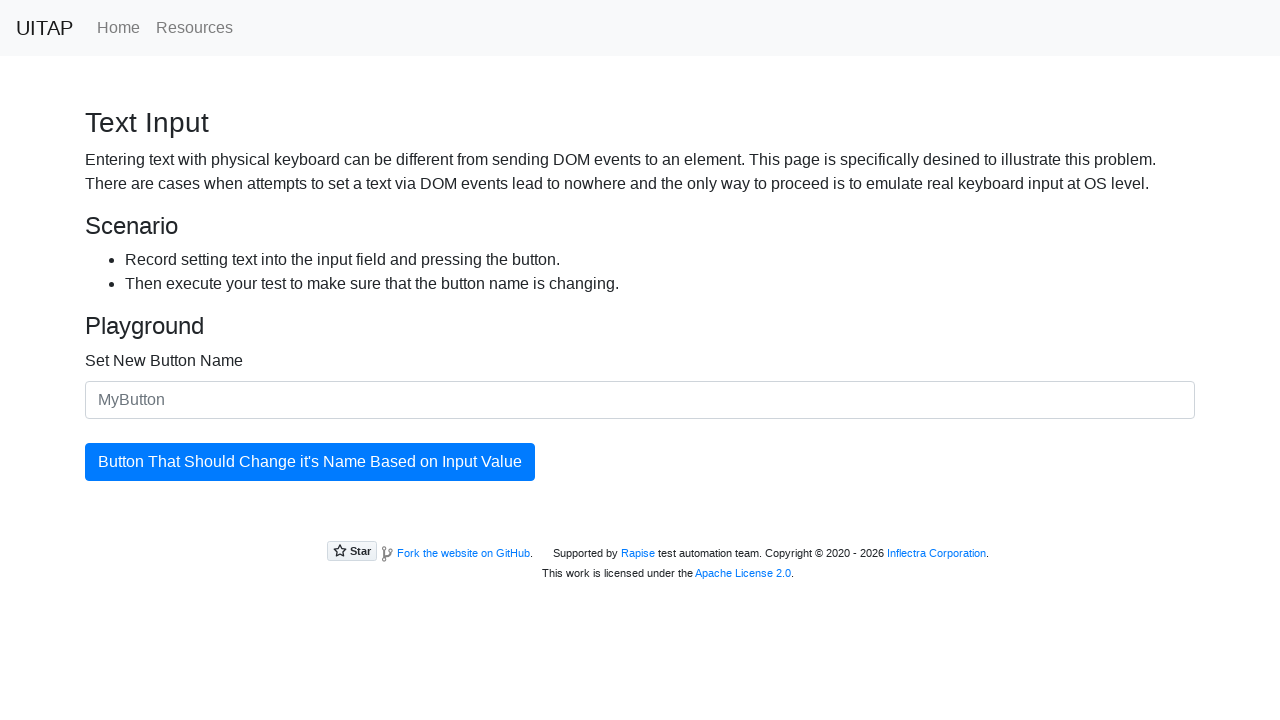

Filled input field with 'Skypro' on input#newButtonName
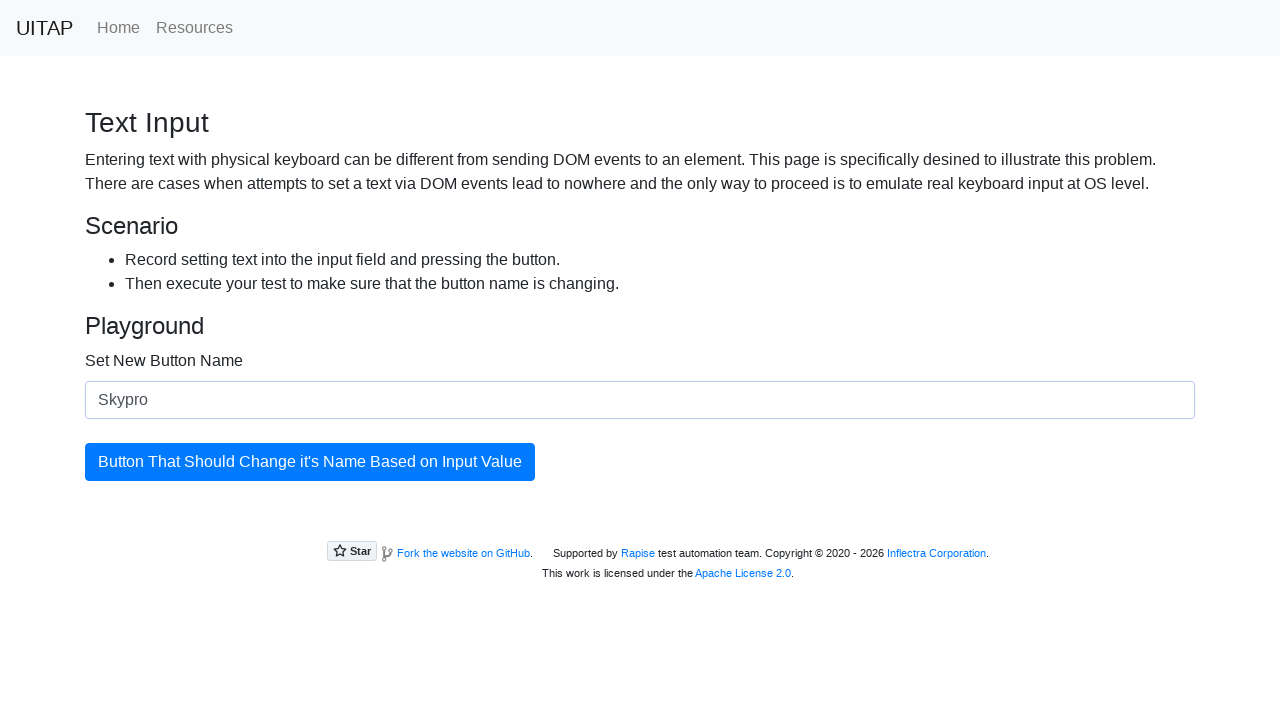

Clicked the button to update its text at (310, 462) on button#updatingButton
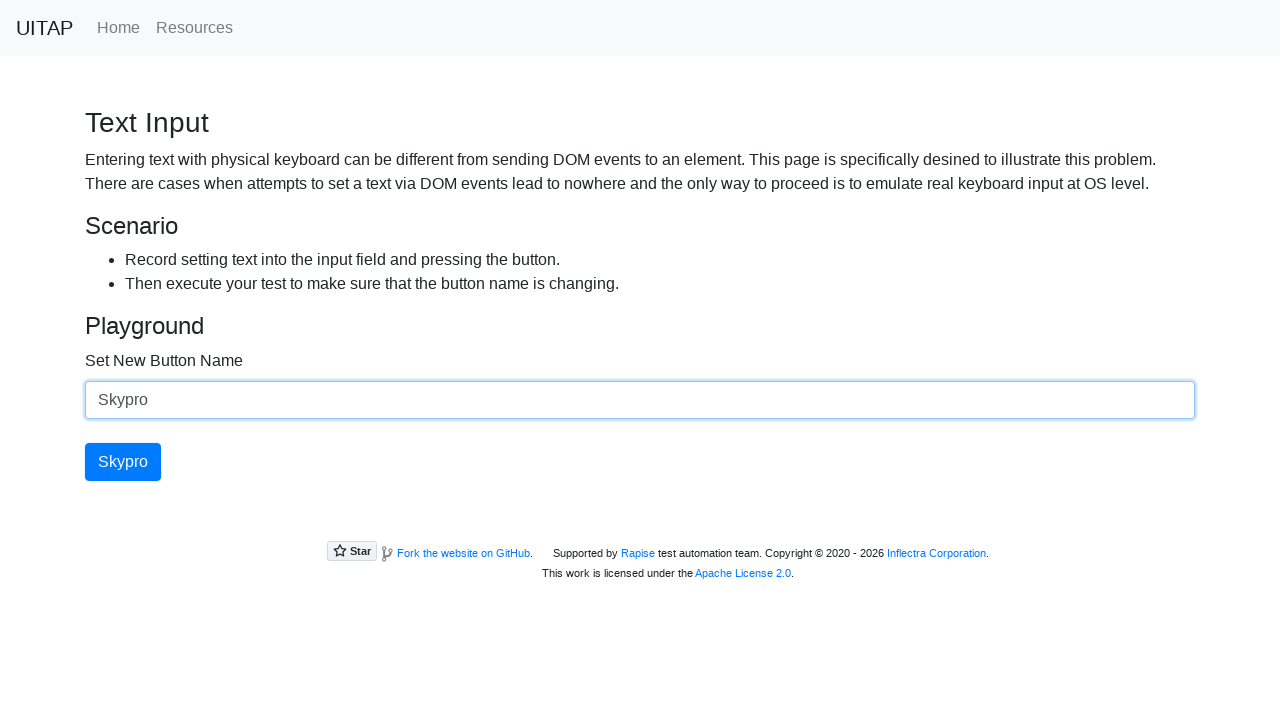

Button text updated to 'Skypro'
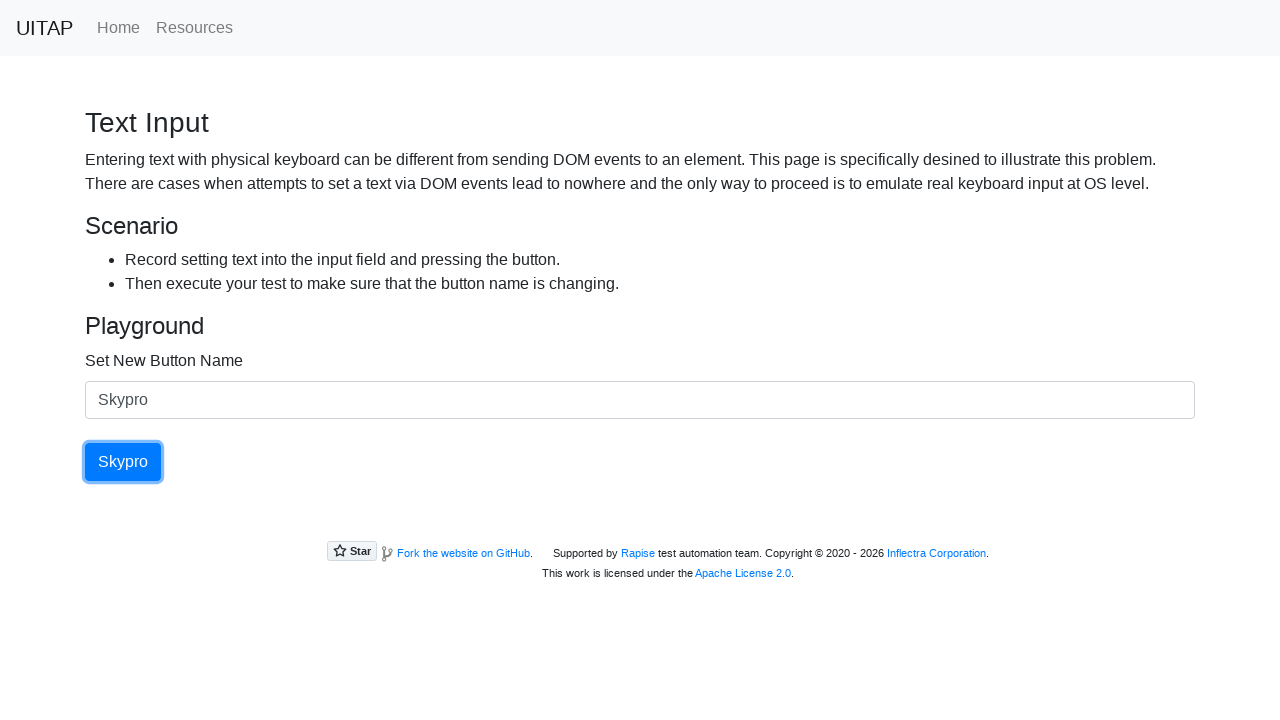

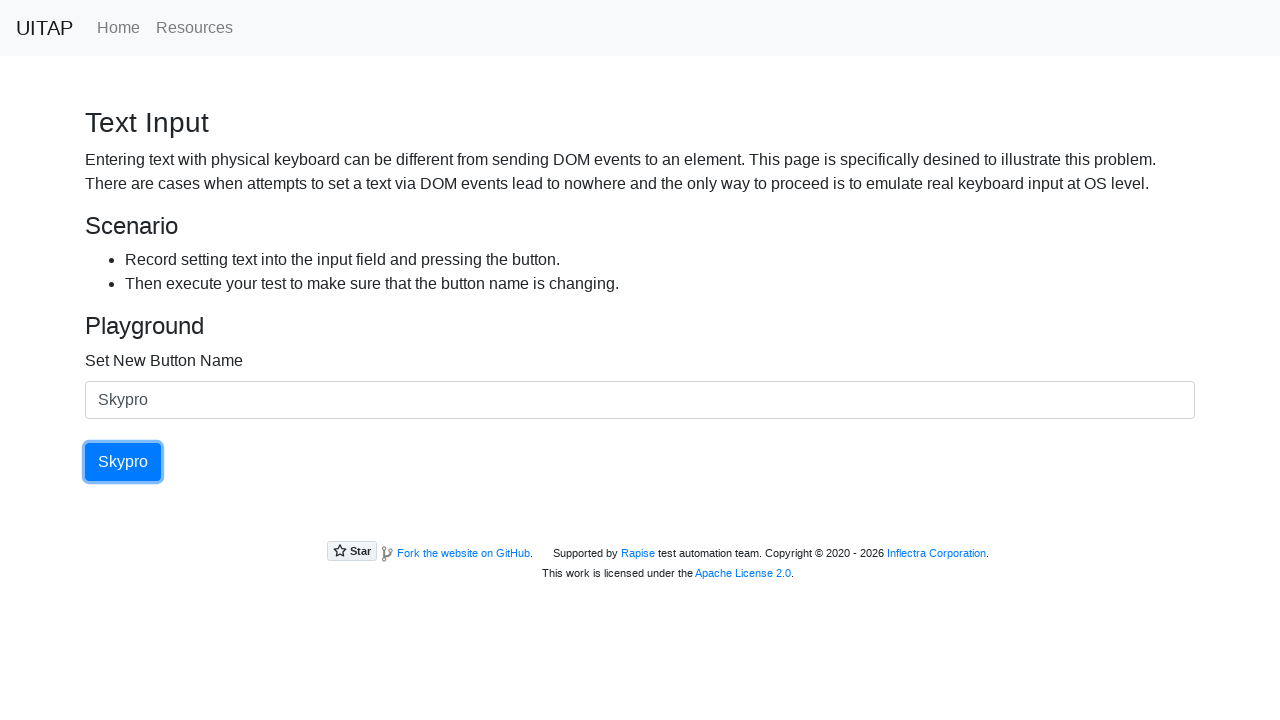